Tests Simple Alert functionality by clicking the Simple Alert button, switching to the alert, reading its text, and accepting it

Starting URL: https://v1.training-support.net/selenium/javascript-alerts

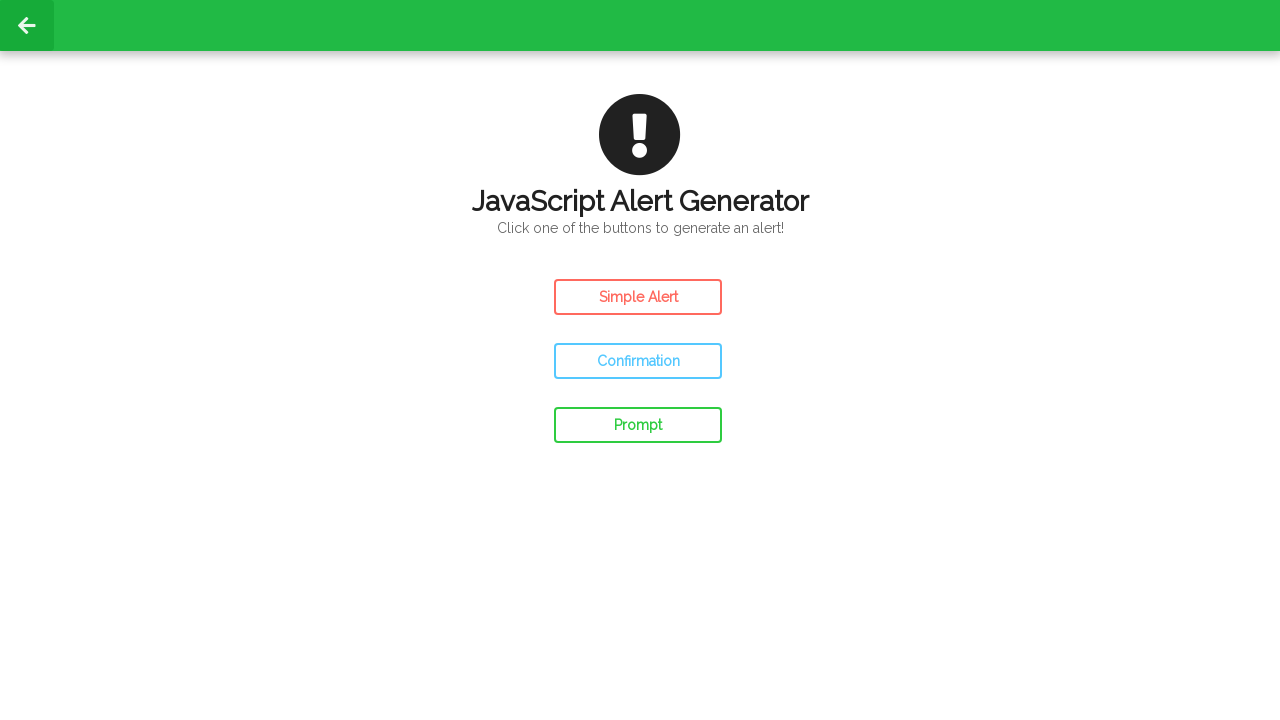

Clicked the Simple Alert button at (638, 297) on #simple
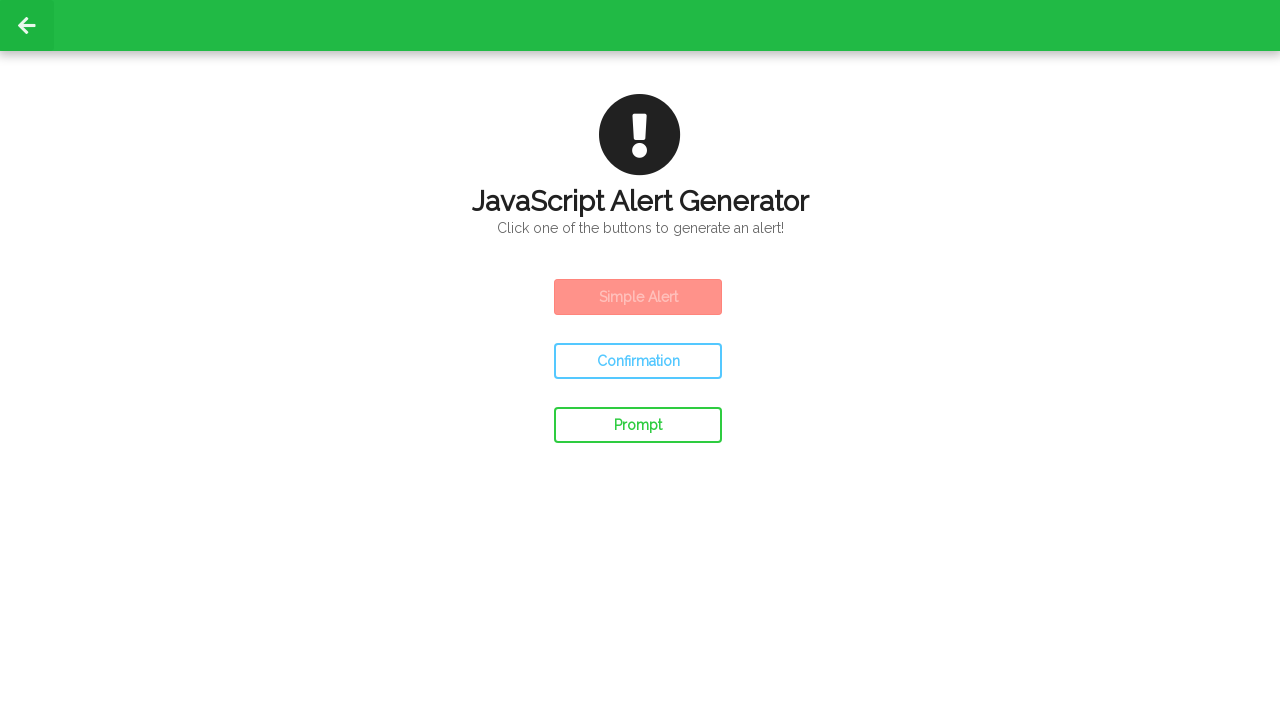

Set up dialog handler to accept alerts
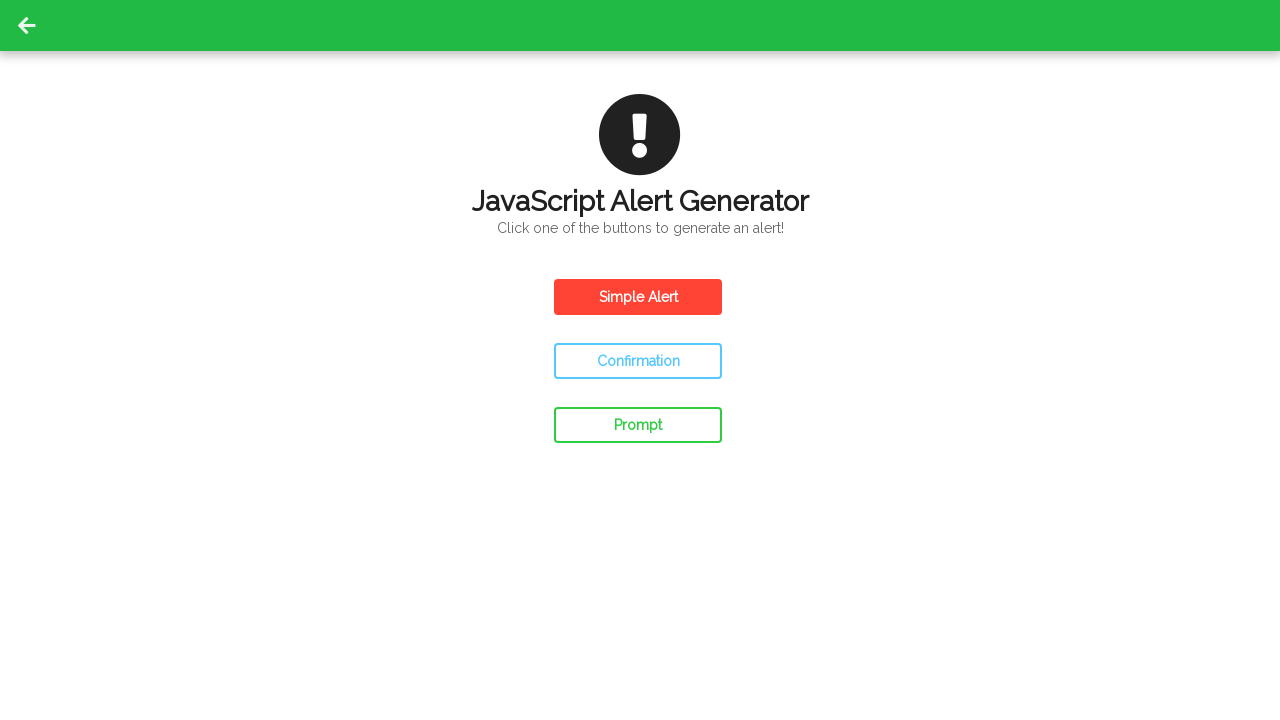

Waited for alert to be processed
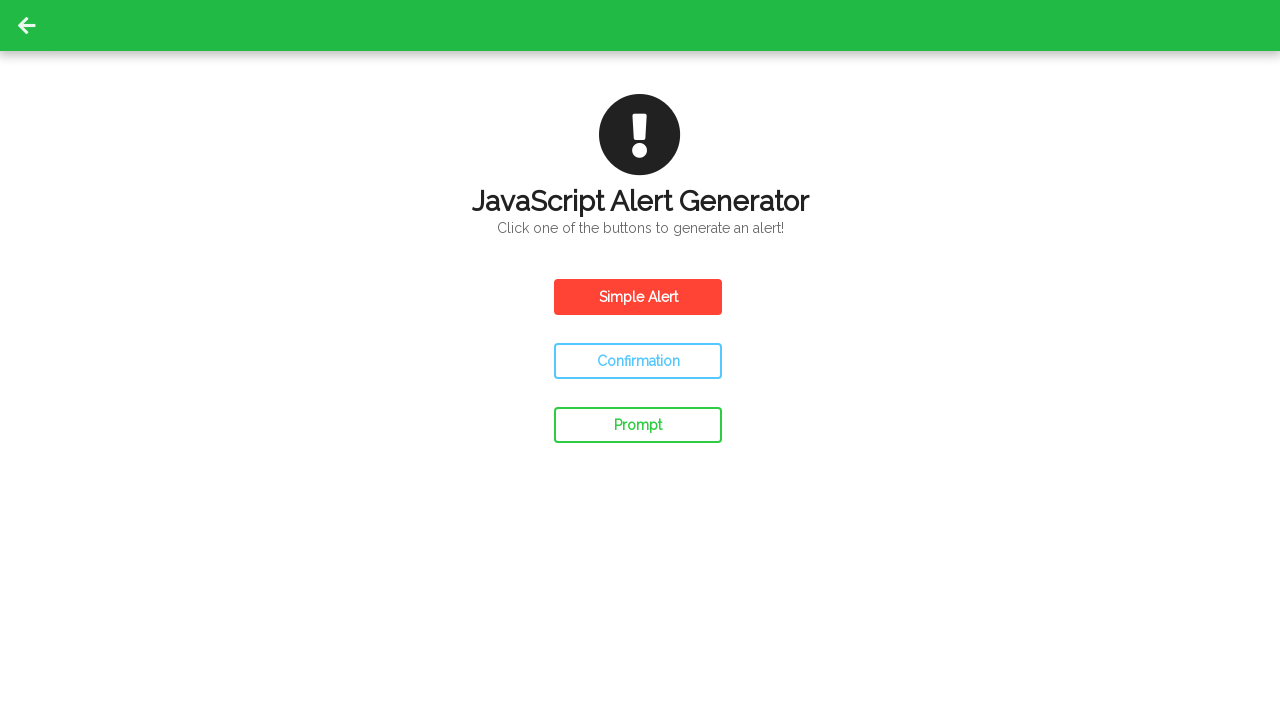

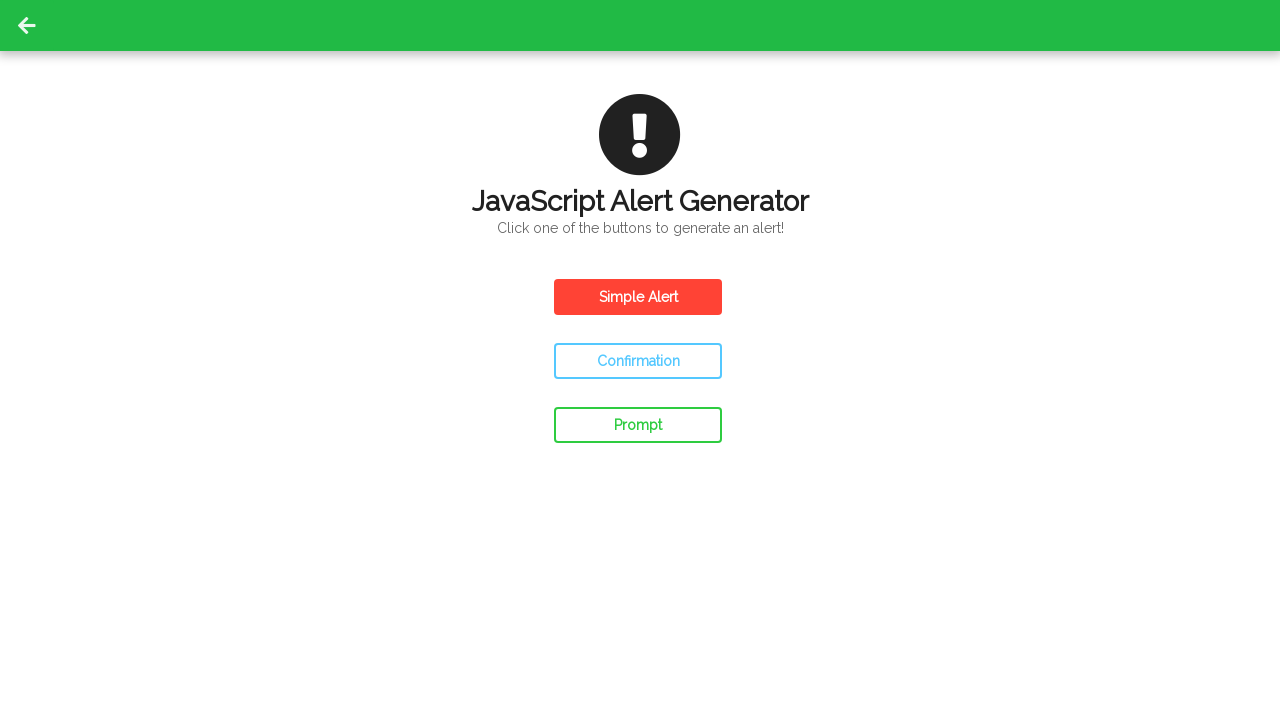